Tests radio button selection by checking a specific radio item

Starting URL: https://testpages.herokuapp.com/styled/basic-html-form-test.html

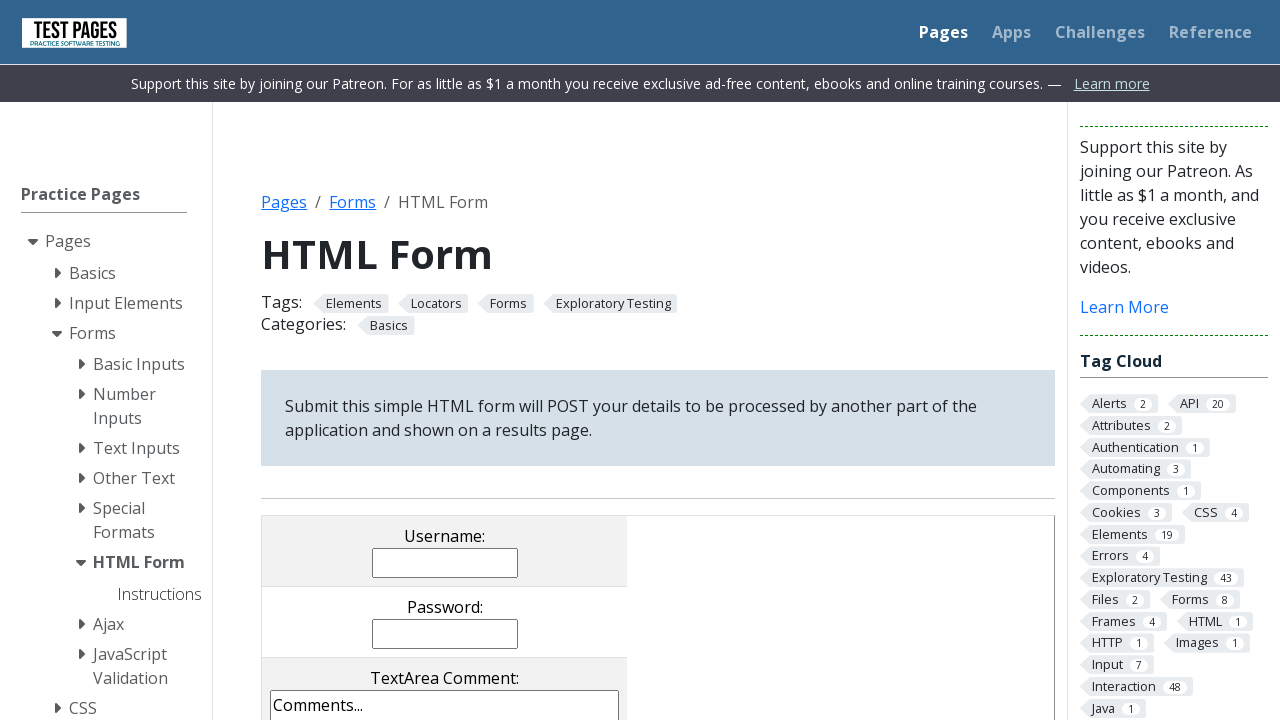

Navigated to basic HTML form test page
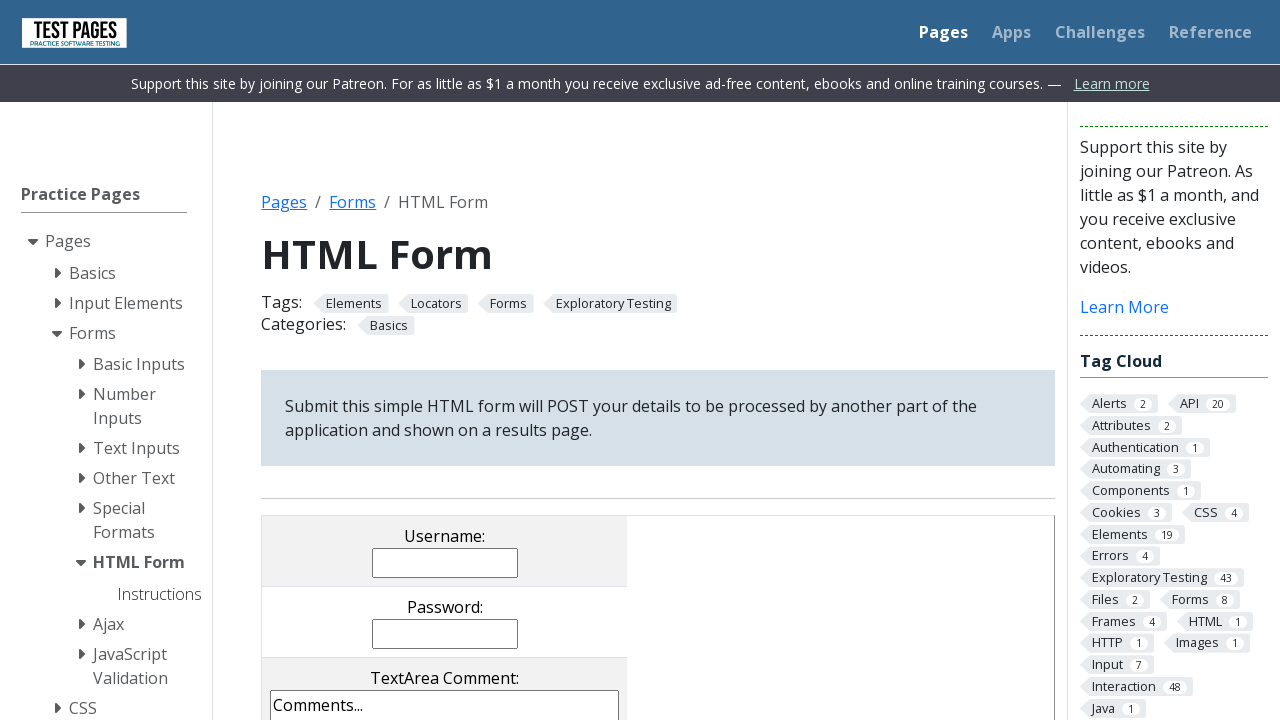

Located radio button with value 'rd1'
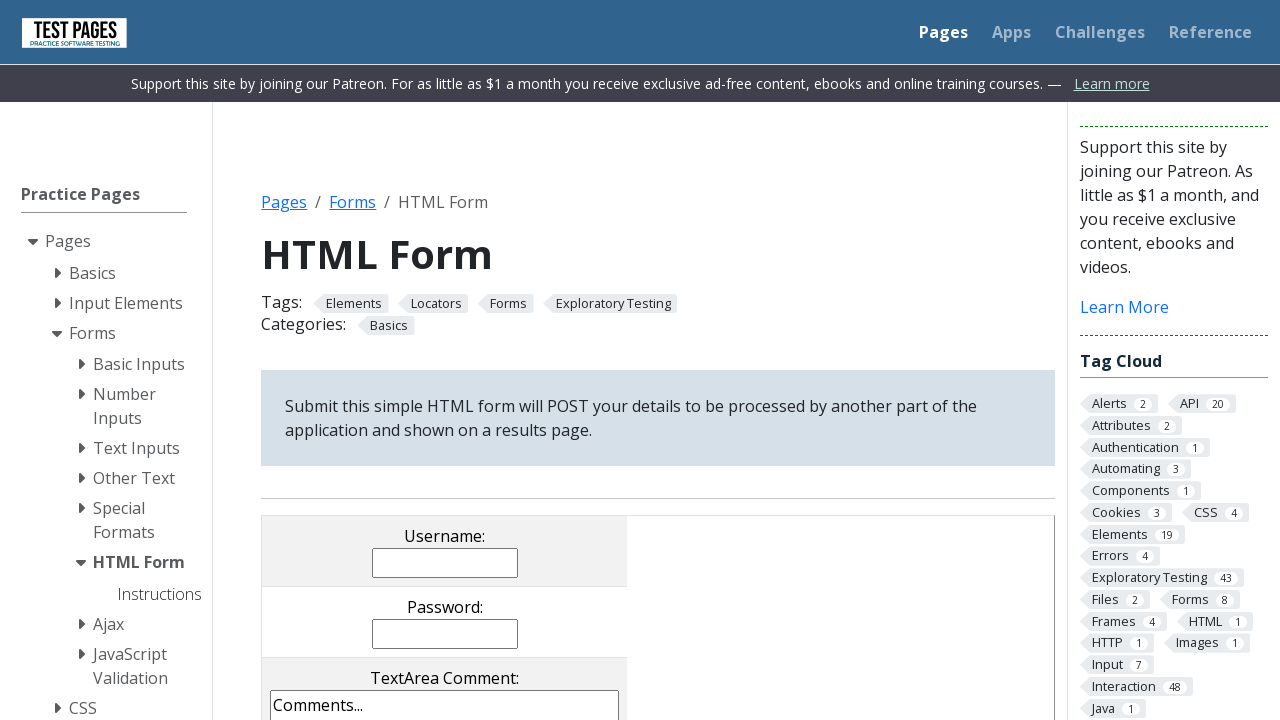

Radio button became visible
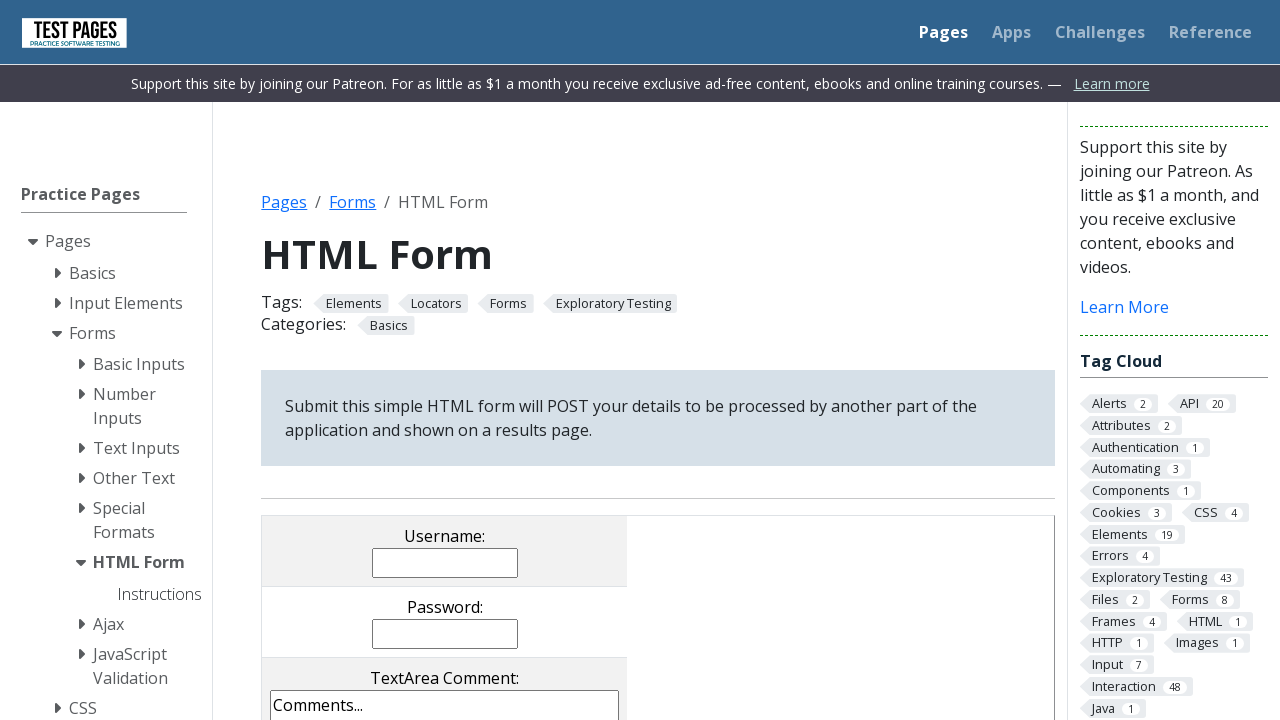

Selected radio button with value 'rd1' at (350, 360) on xpath=//input[@value="rd1"]
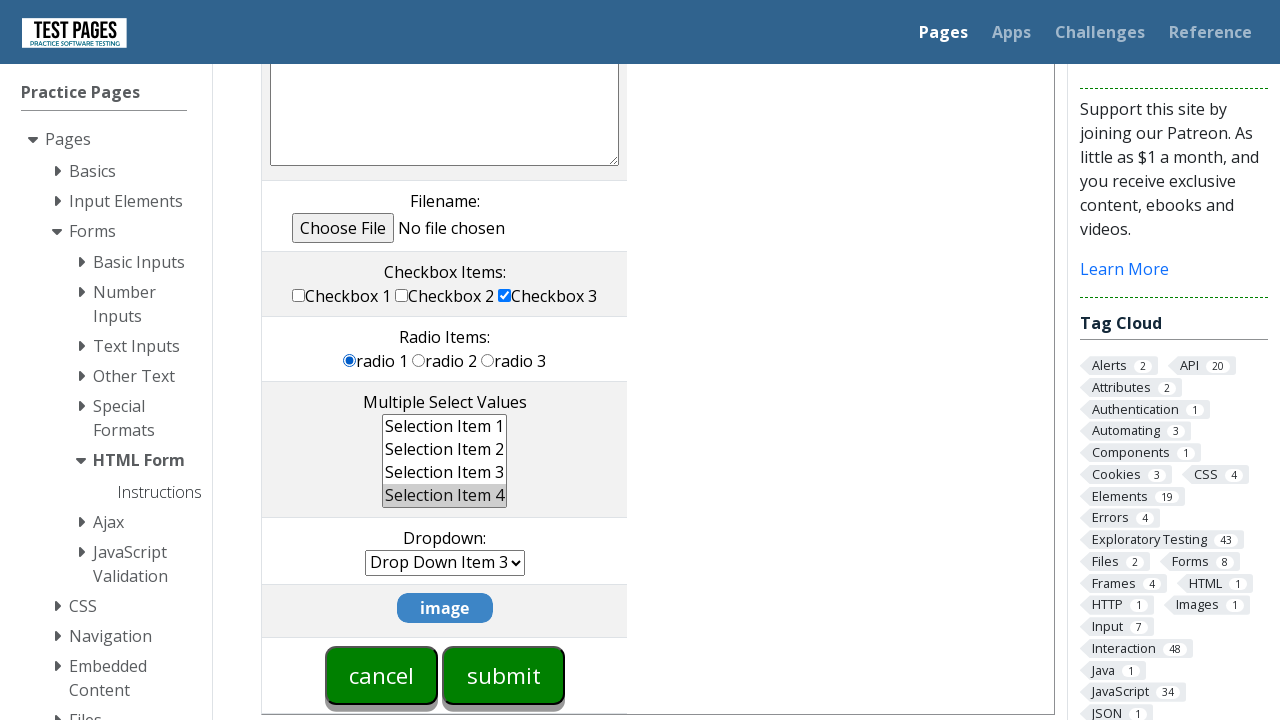

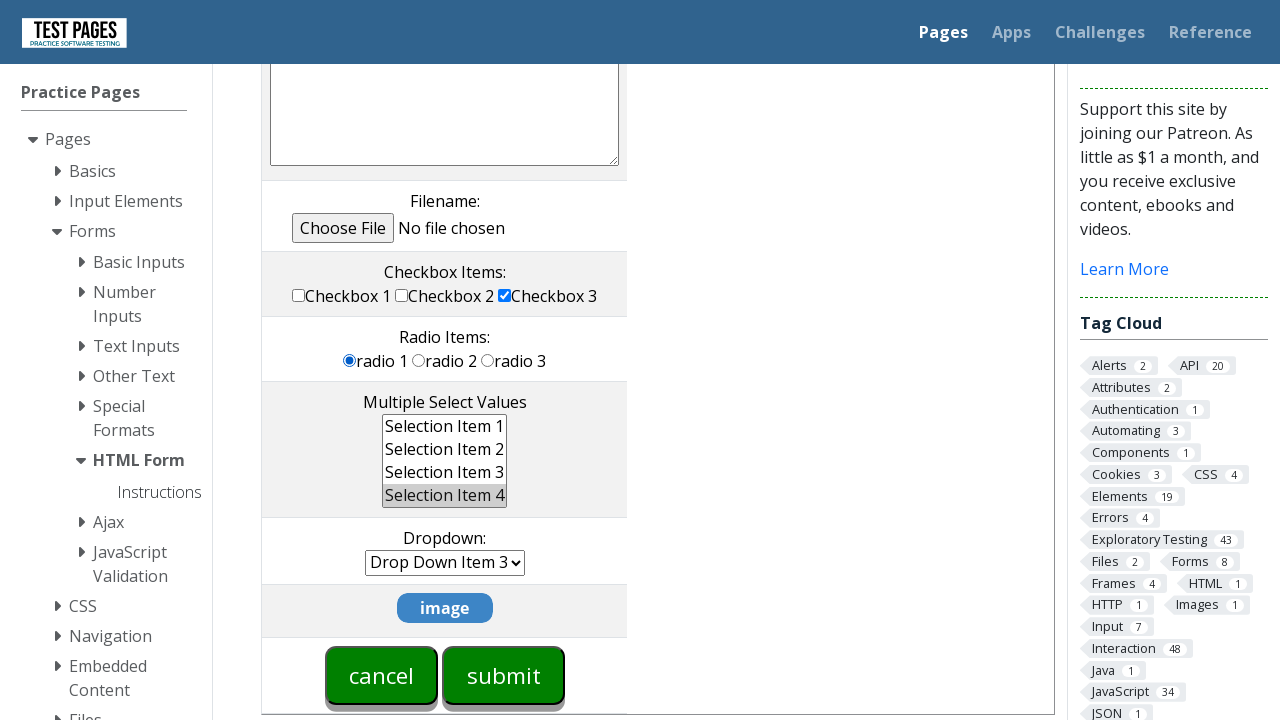